Tests multiple selection in a multi-select dropdown by selecting Volvo and Opel options and submitting the form

Starting URL: http://www.w3schools.com/tags/tryit.asp?filename=tryhtml_select_multiple

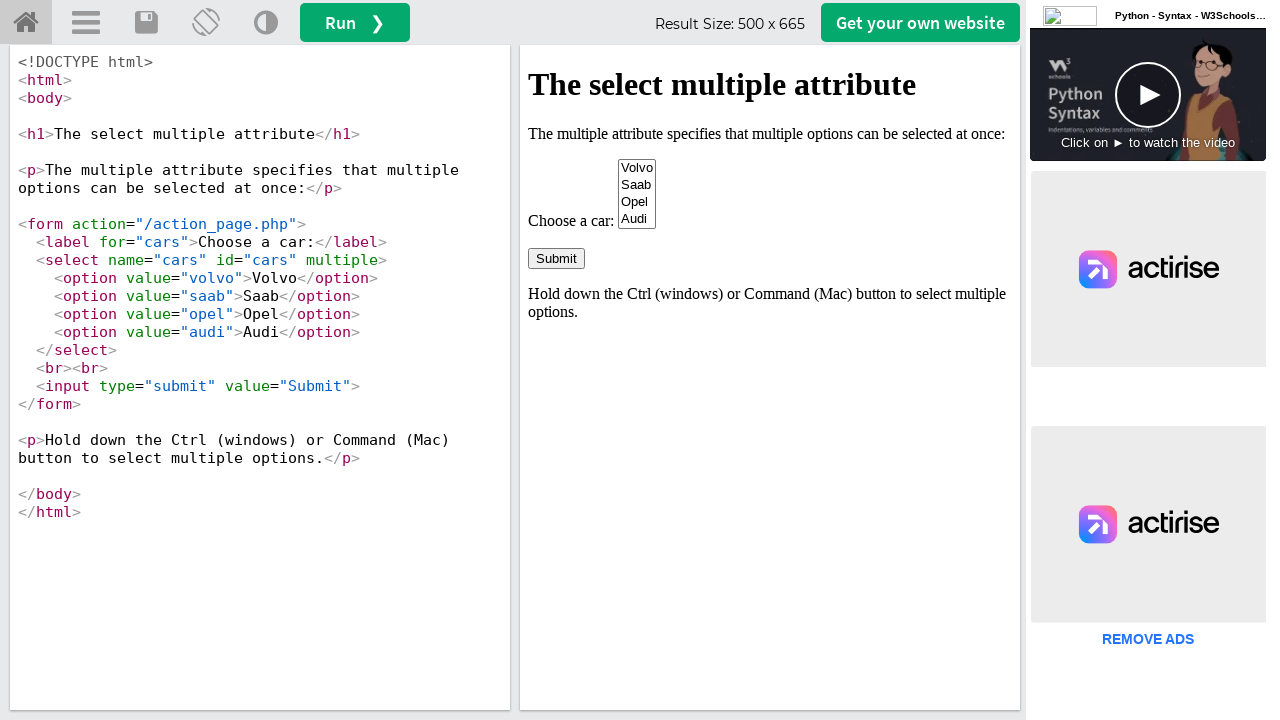

Located iframe containing the multi-select form
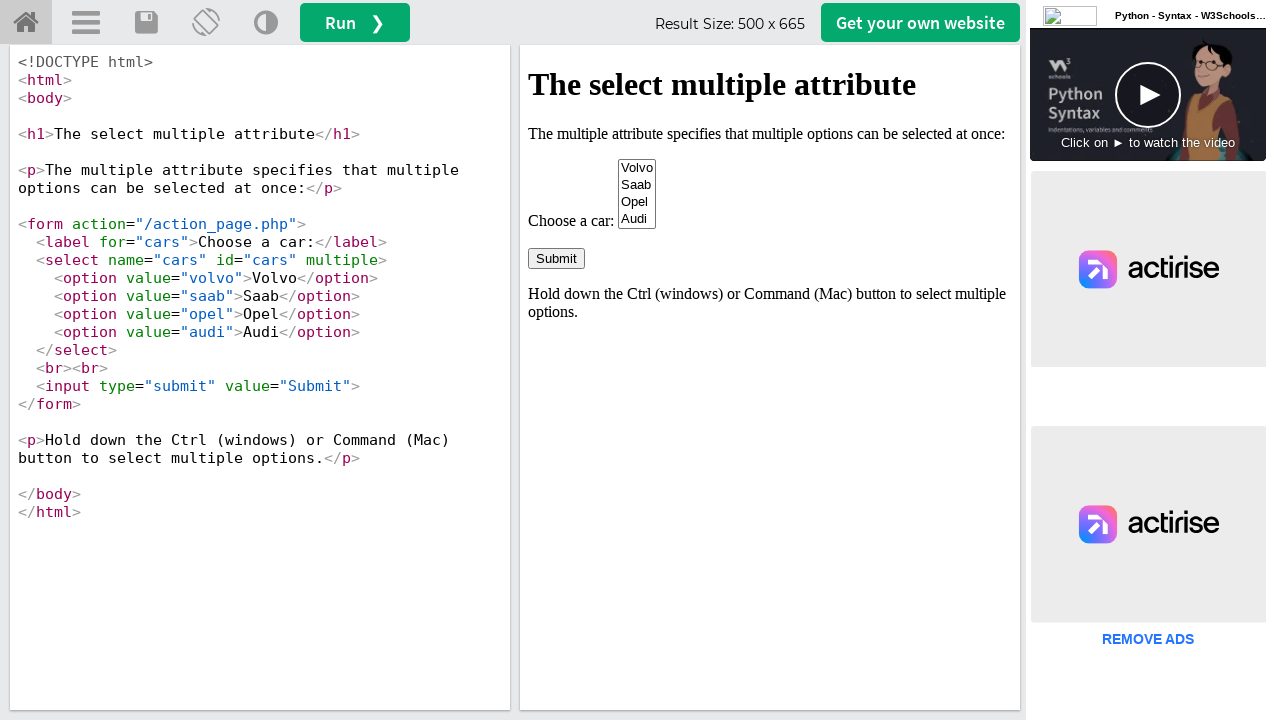

Selected Volvo from the multi-select dropdown at (637, 168) on iframe#iframeResult >> nth=0 >> internal:control=enter-frame >> select[name='car
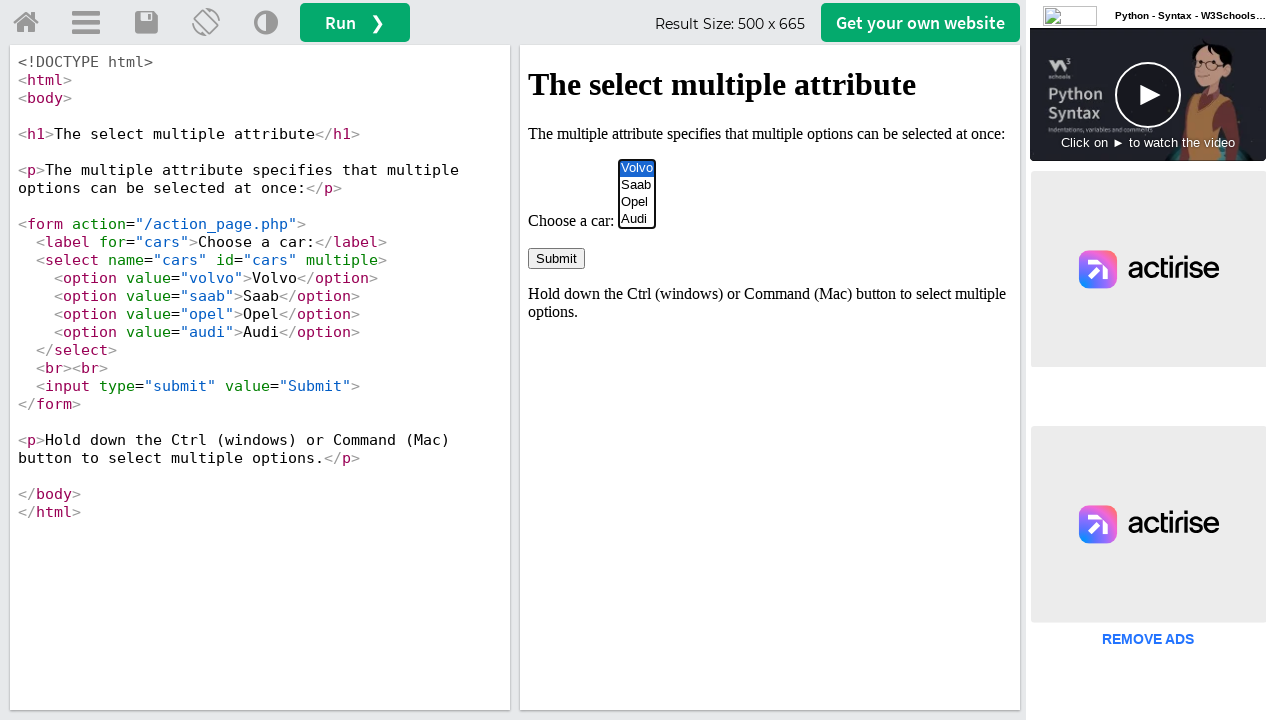

Selected Opel from the multi-select dropdown at (637, 202) on iframe#iframeResult >> nth=0 >> internal:control=enter-frame >> select[name='car
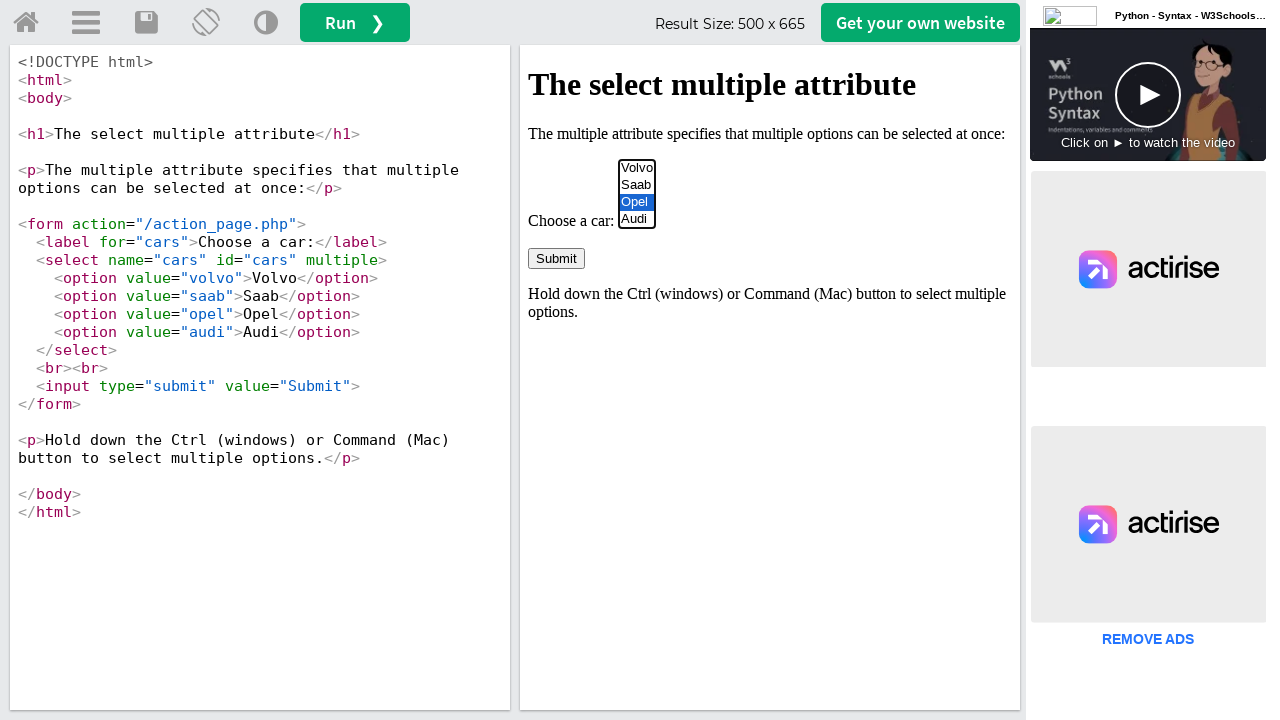

Clicked submit button to submit the form with Volvo and Opel selected at (556, 258) on iframe#iframeResult >> nth=0 >> internal:control=enter-frame >> input[type='subm
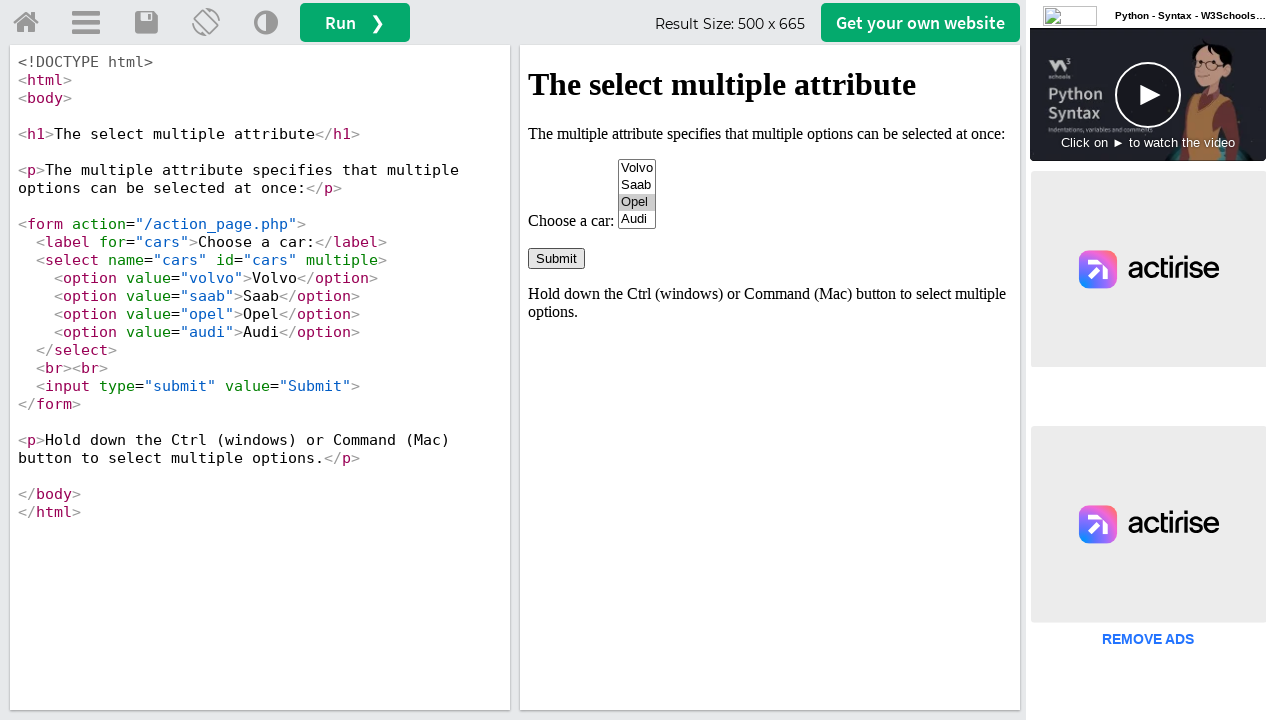

Form submission result appeared on page
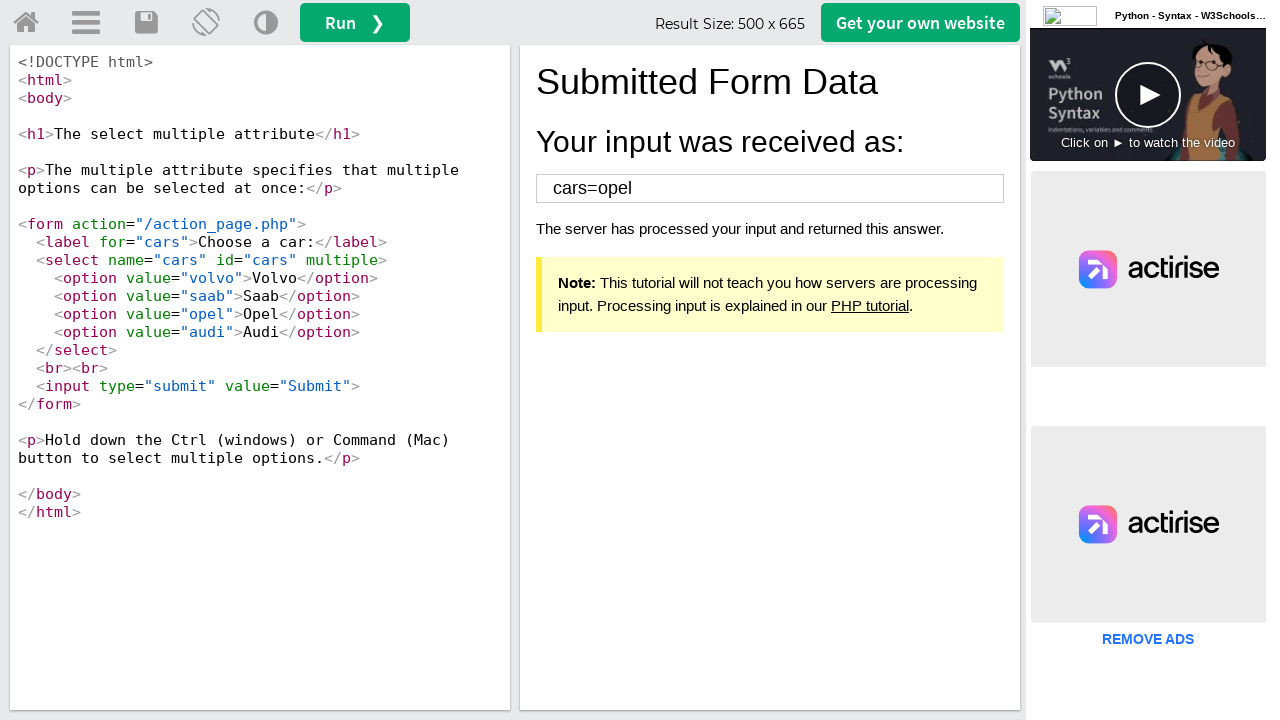

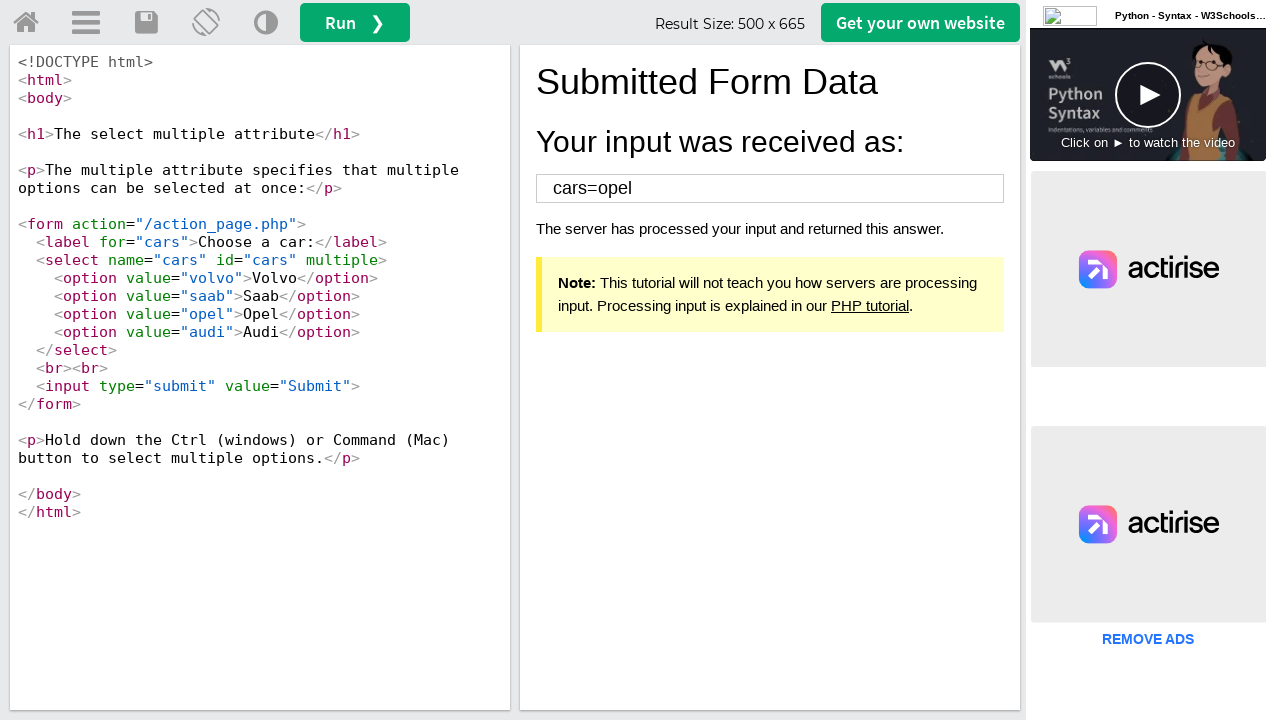